Tests dismissing a confirmation dialog box by clicking a button to trigger the alert and then canceling it

Starting URL: https://www.techlearn.in/code/confirmation-dialog-box/

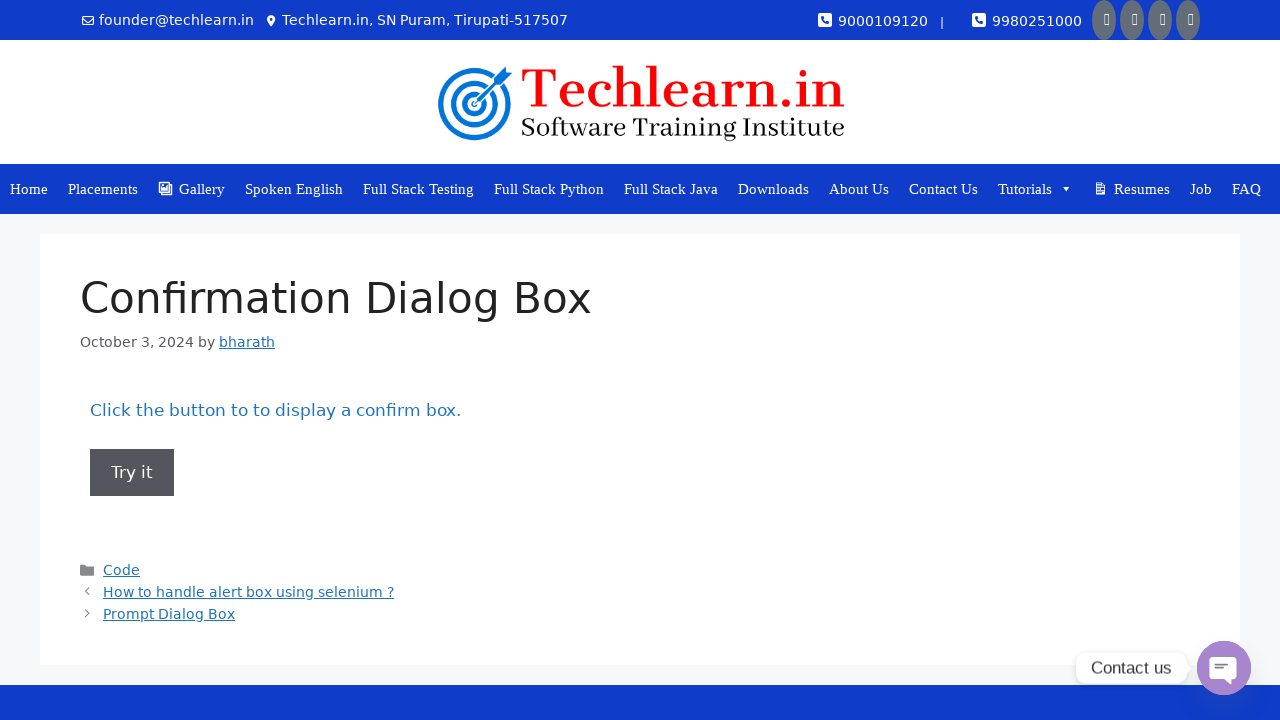

Set up dialog handler to automatically dismiss confirmation dialogs
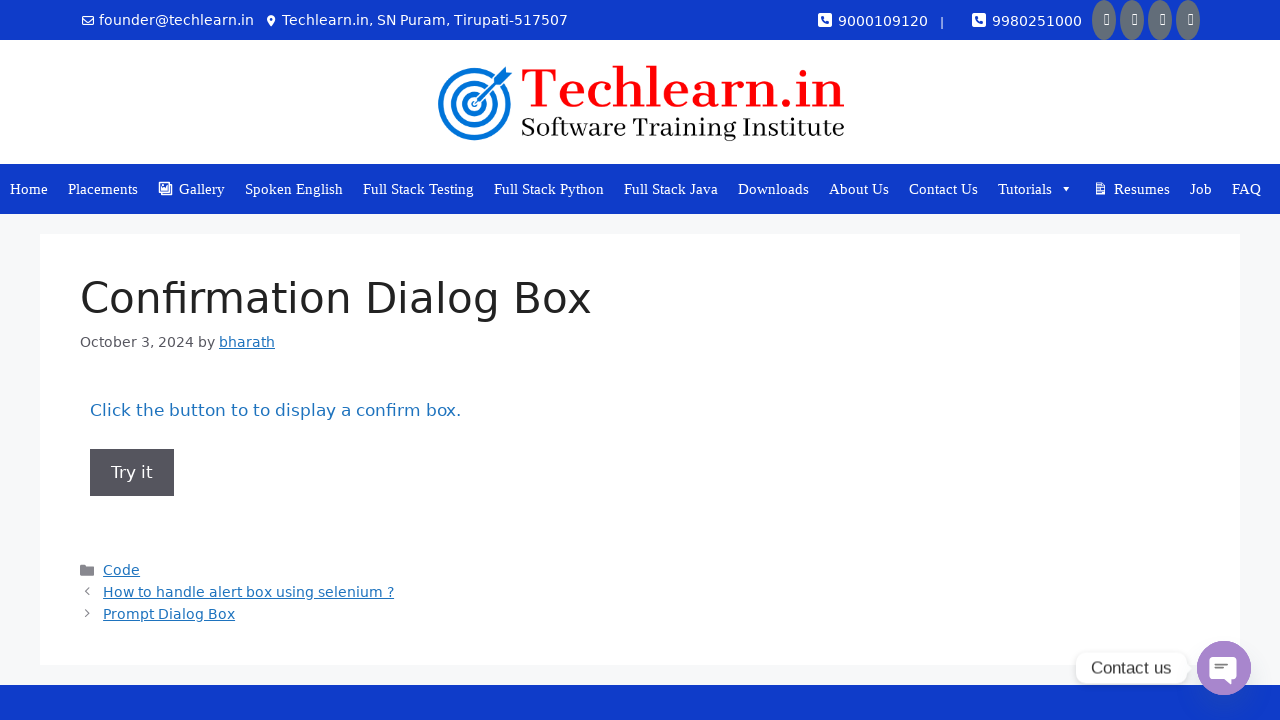

Clicked button to trigger confirmation dialog box at (132, 472) on button[onclick='myFunction()']
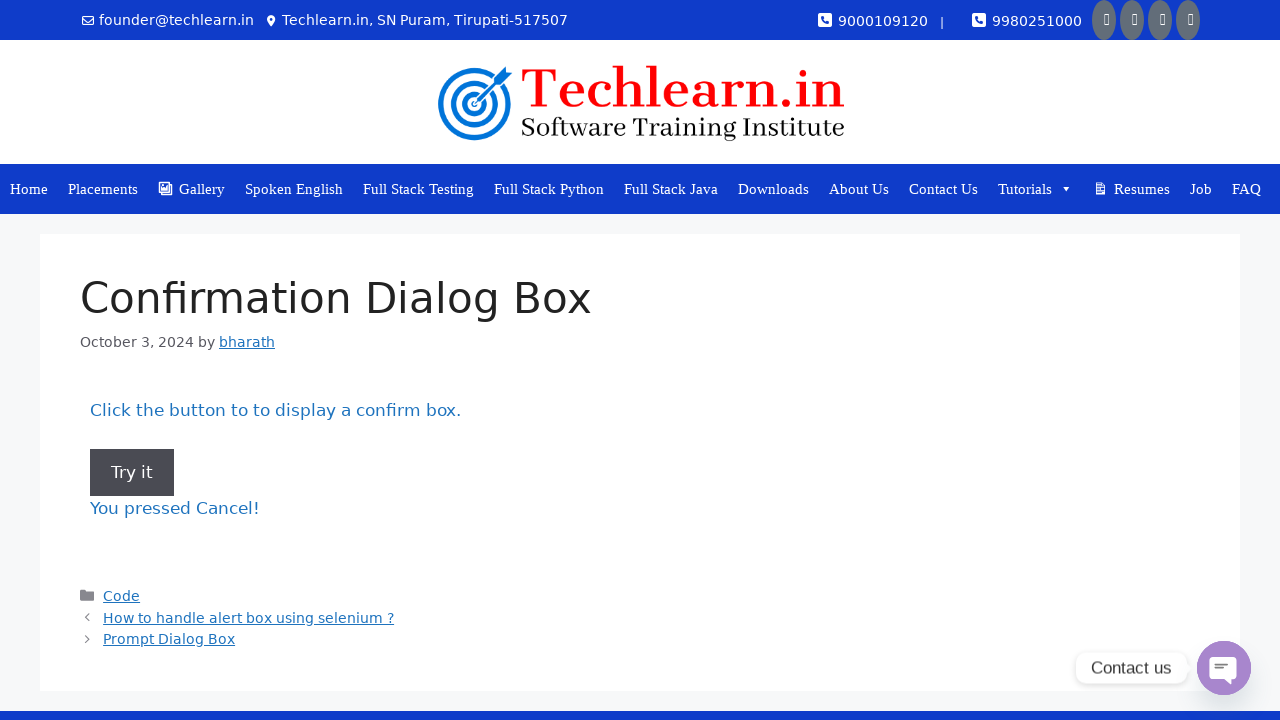

Waited for page to process the dismissed dialog
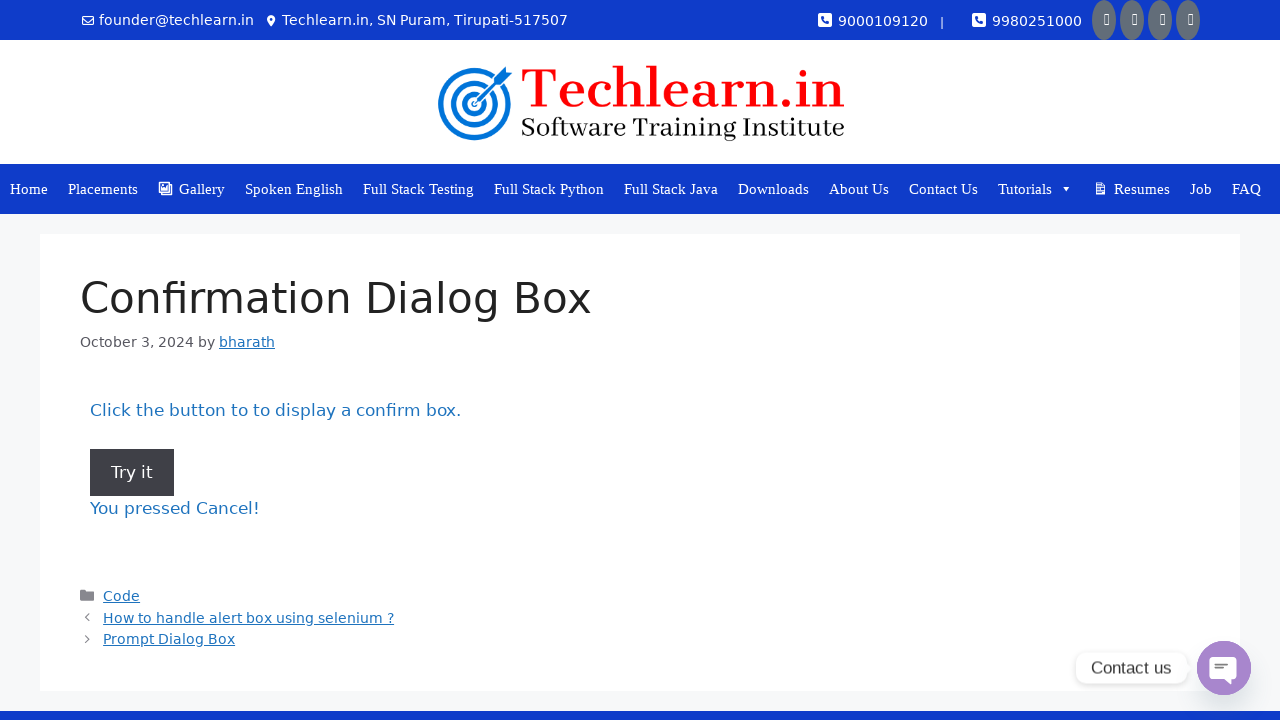

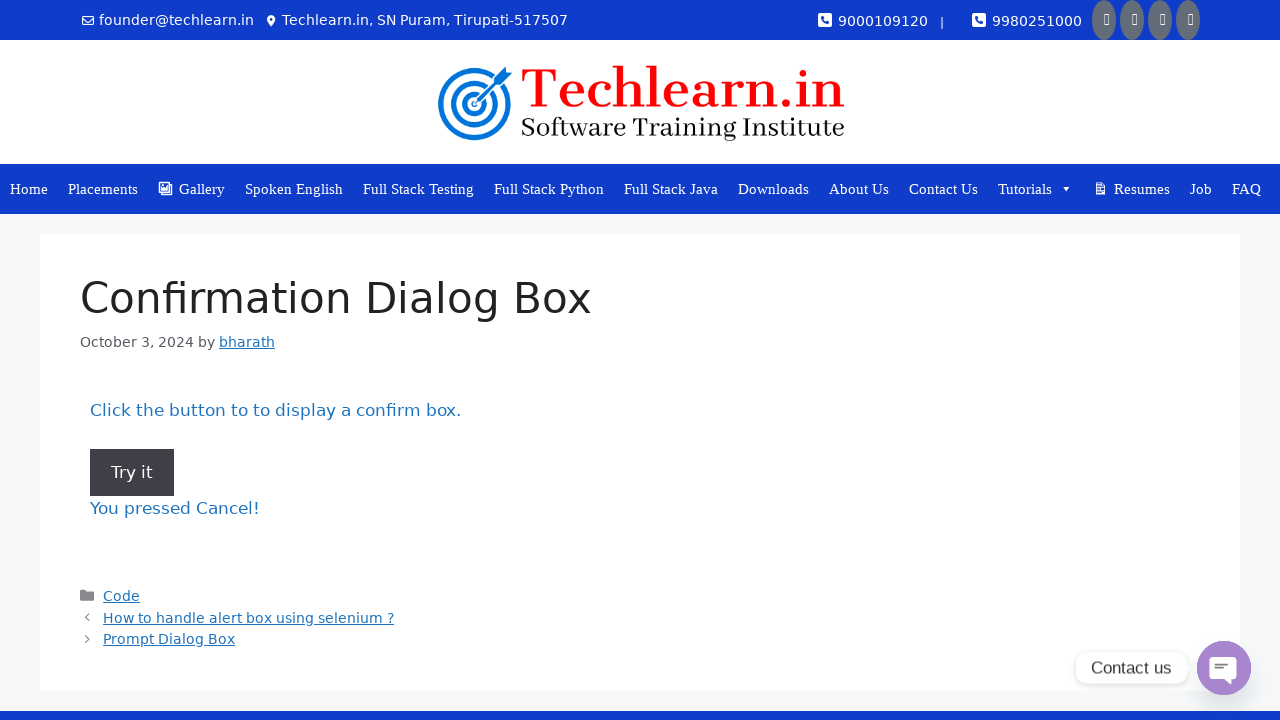